Tests drag and drop functionality on jQuery UI demo page by dragging an element and dropping it onto a target area

Starting URL: http://jqueryui.com/droppable/

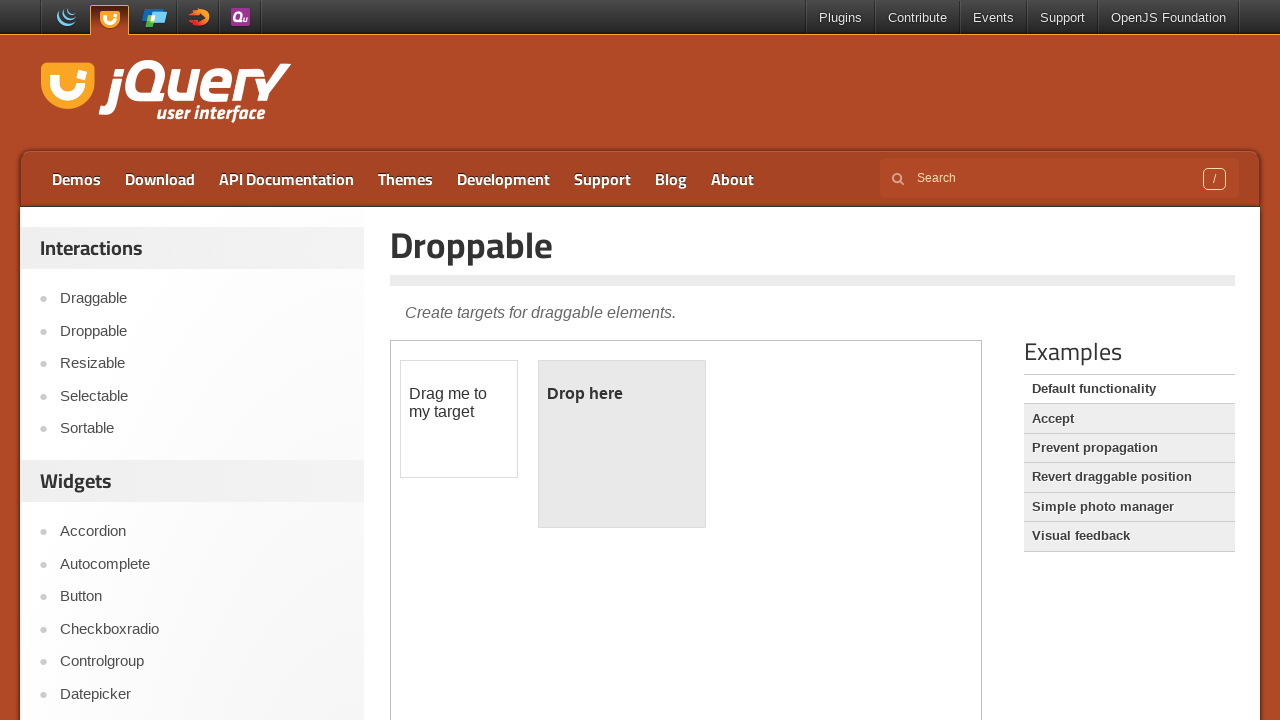

Located iframe containing the drag and drop demo
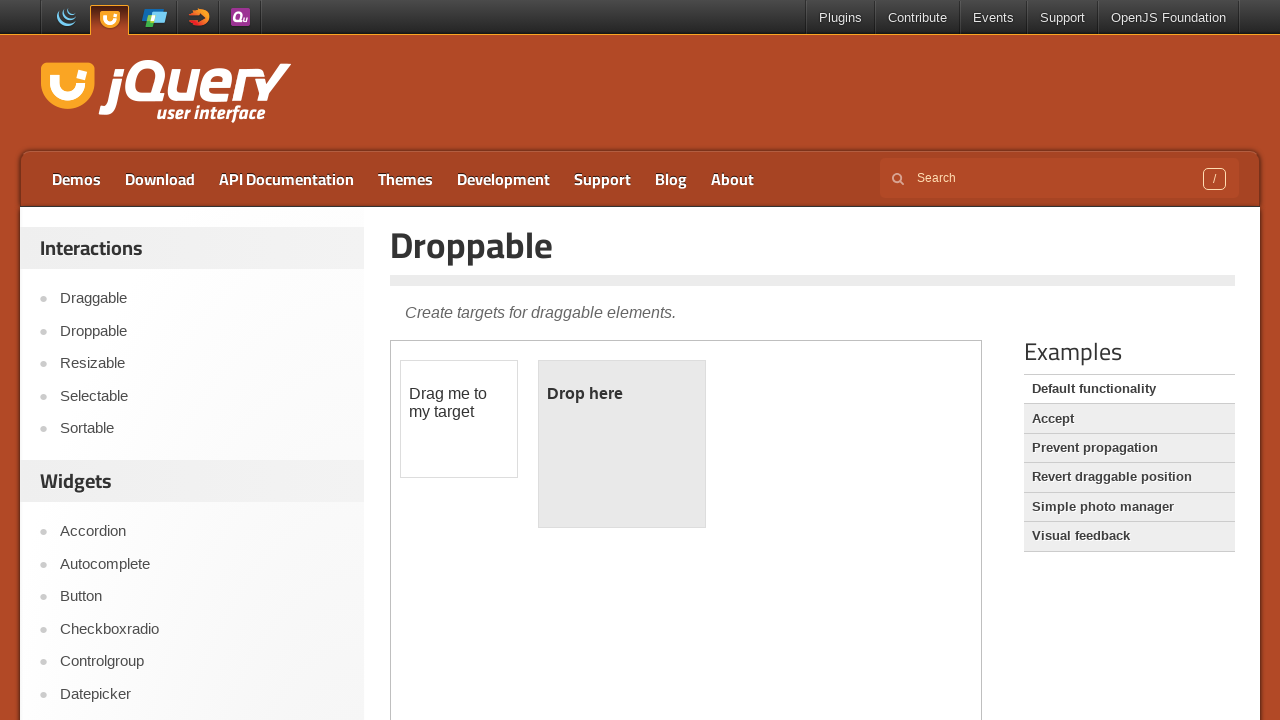

Located draggable element with id 'draggable'
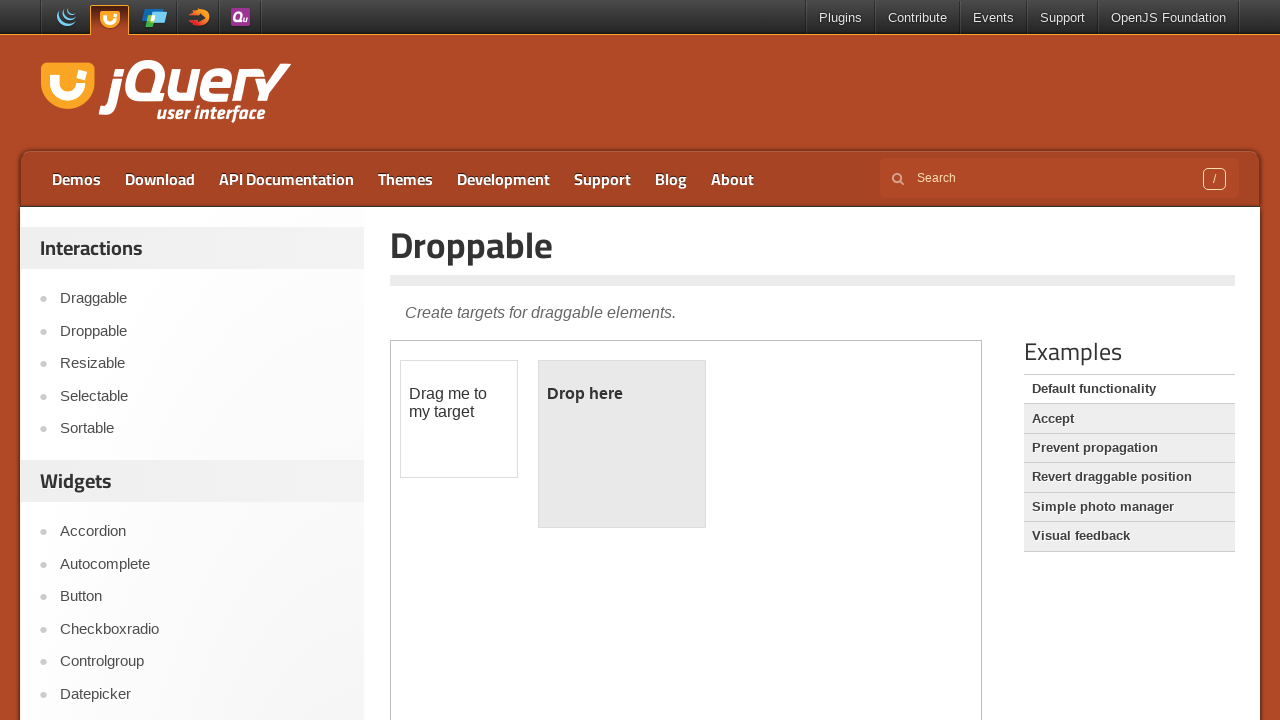

Located droppable target element with id 'droppable'
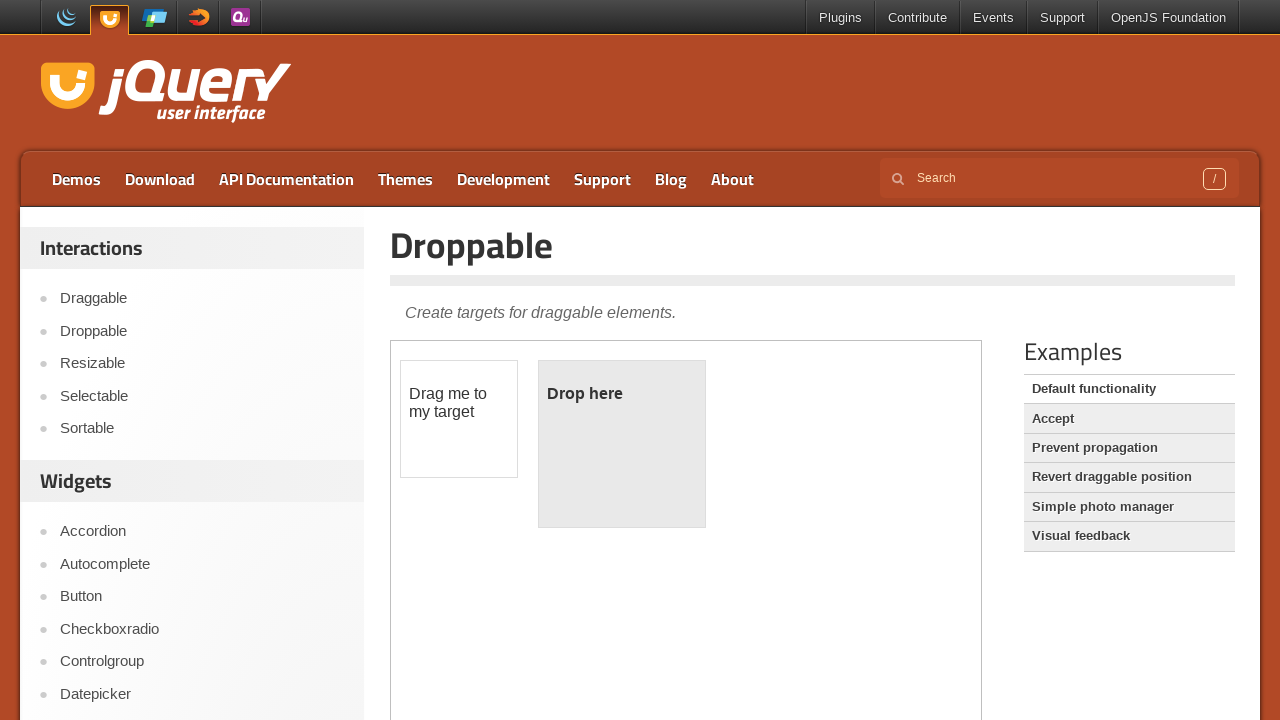

Dragged draggable element and dropped it onto droppable target at (622, 444)
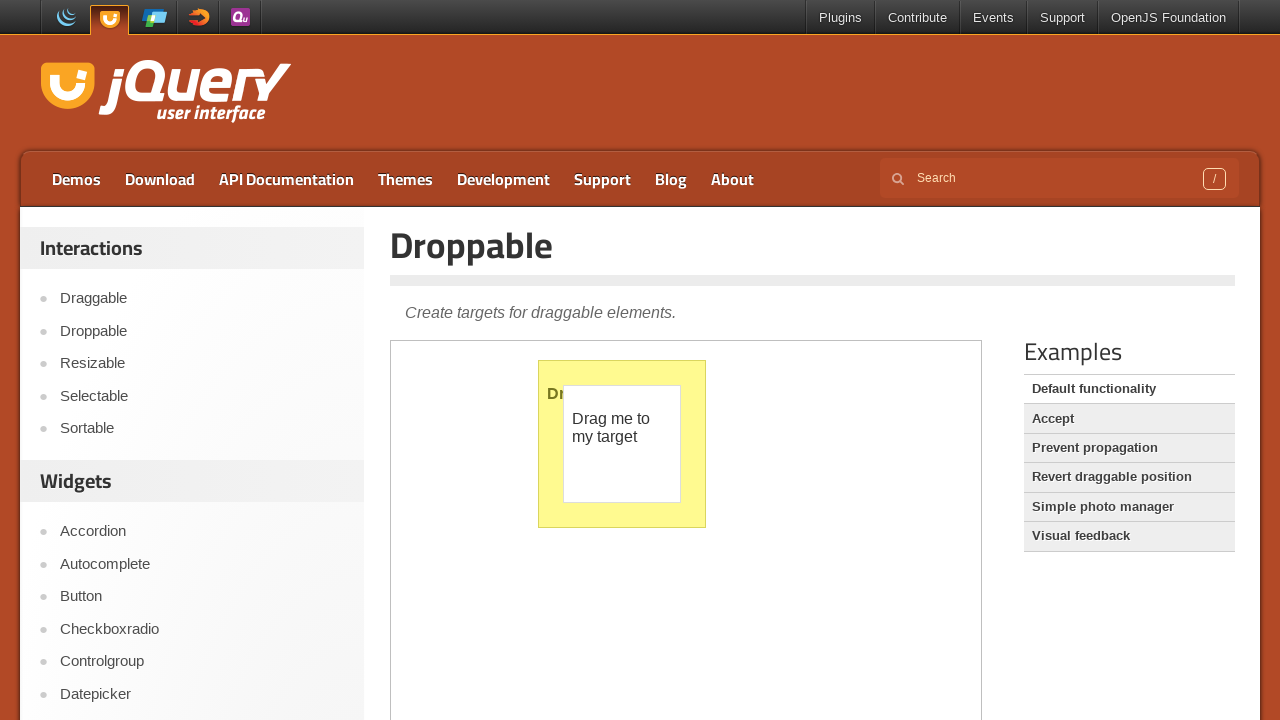

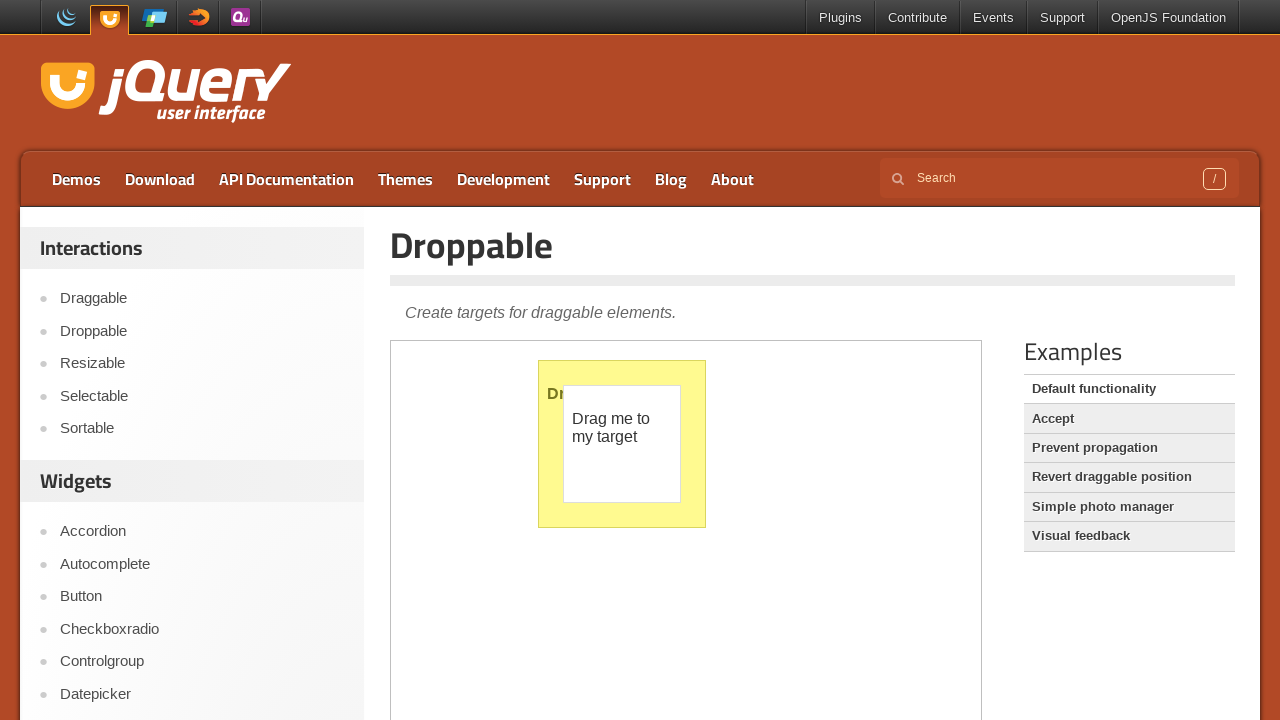